Navigates to a JD.com product page and clicks on the product reviews tab

Starting URL: https://item.jd.com/7652013.html

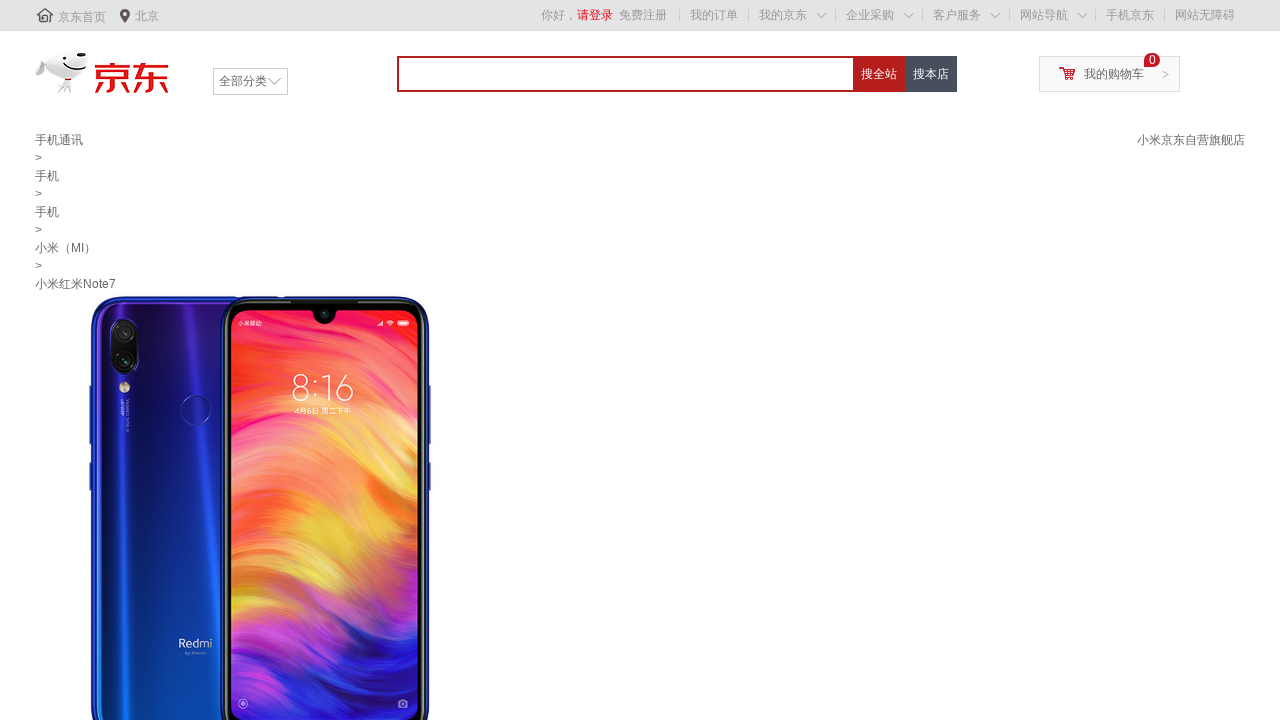

Navigated to JD.com product page
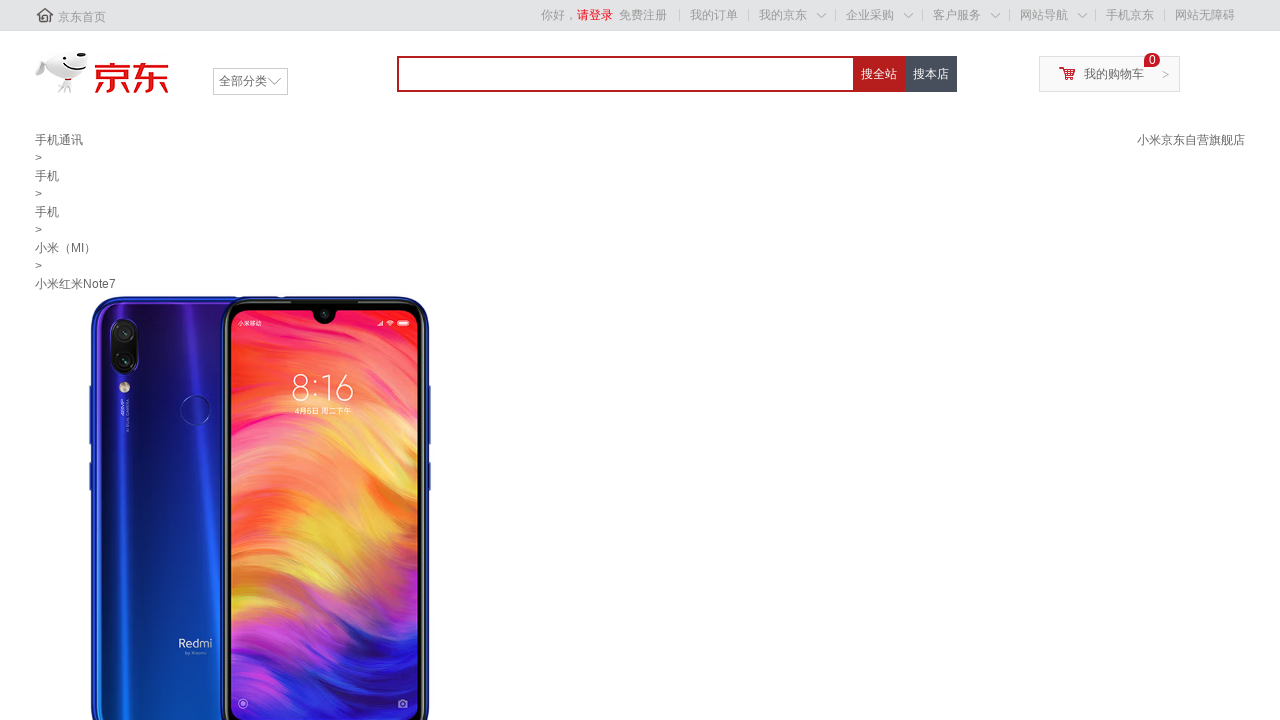

Product reviews tab not found or click failed on xpath=//li[@class='shangpin|keycount|product|shangpinpingjia_1']
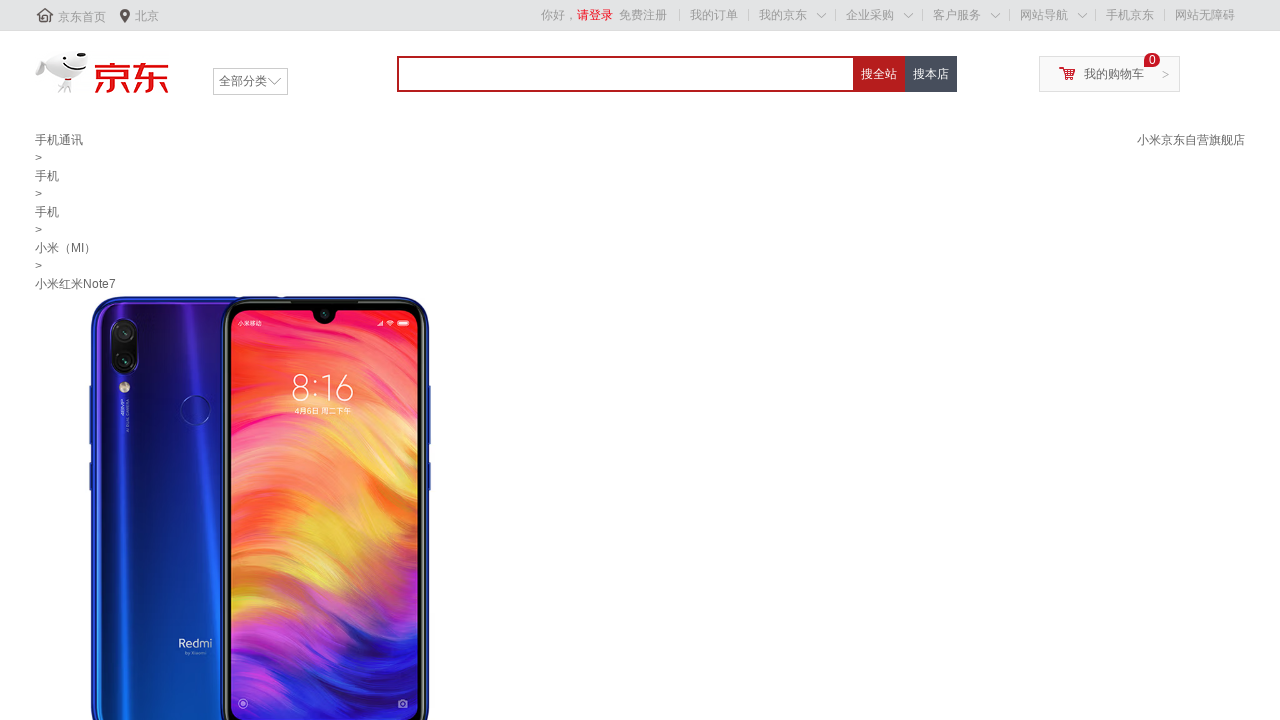

Waited 1 second for reviews section to load
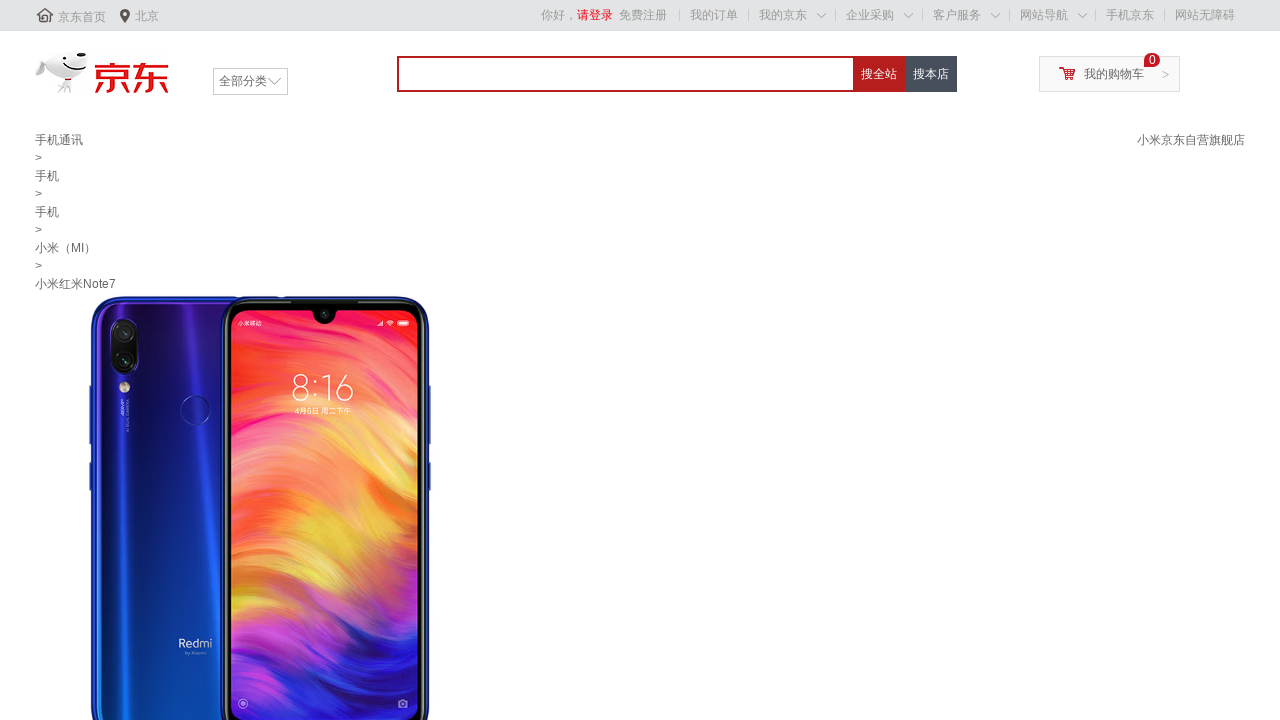

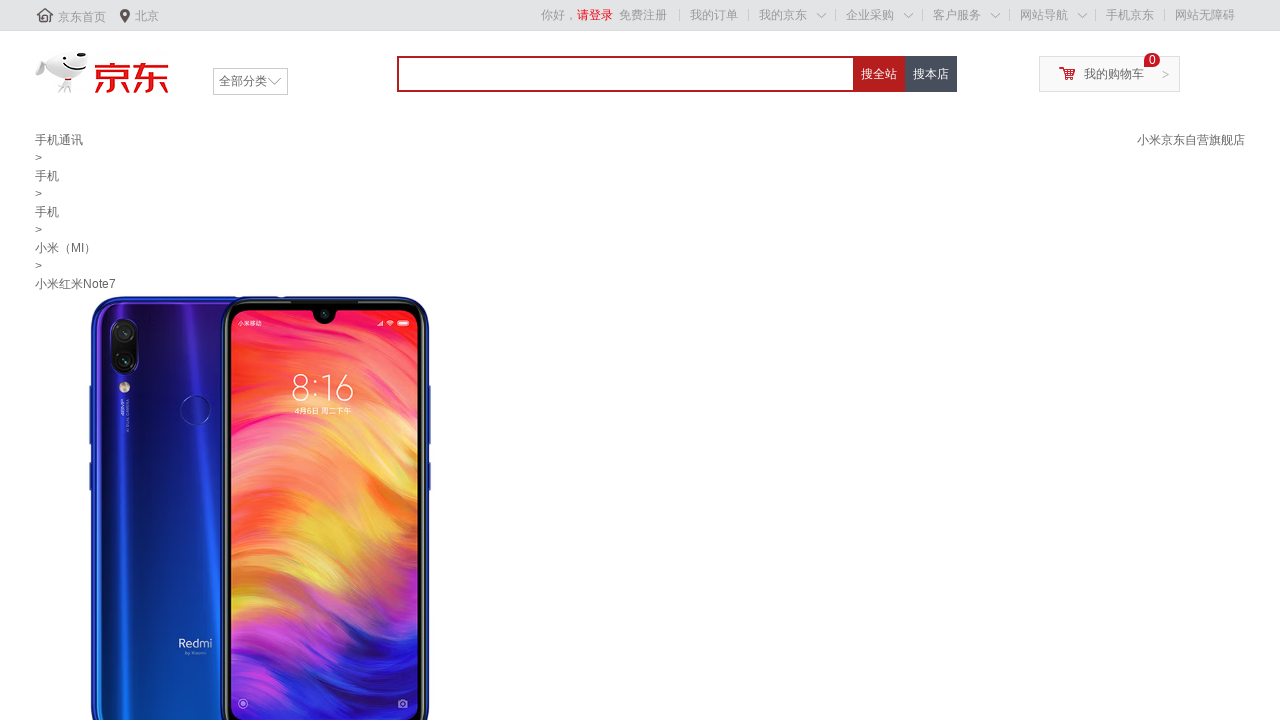